Tests waiting for a dynamically loaded element after clicking a start button

Starting URL: http://the-internet.herokuapp.com/dynamic_loading/2

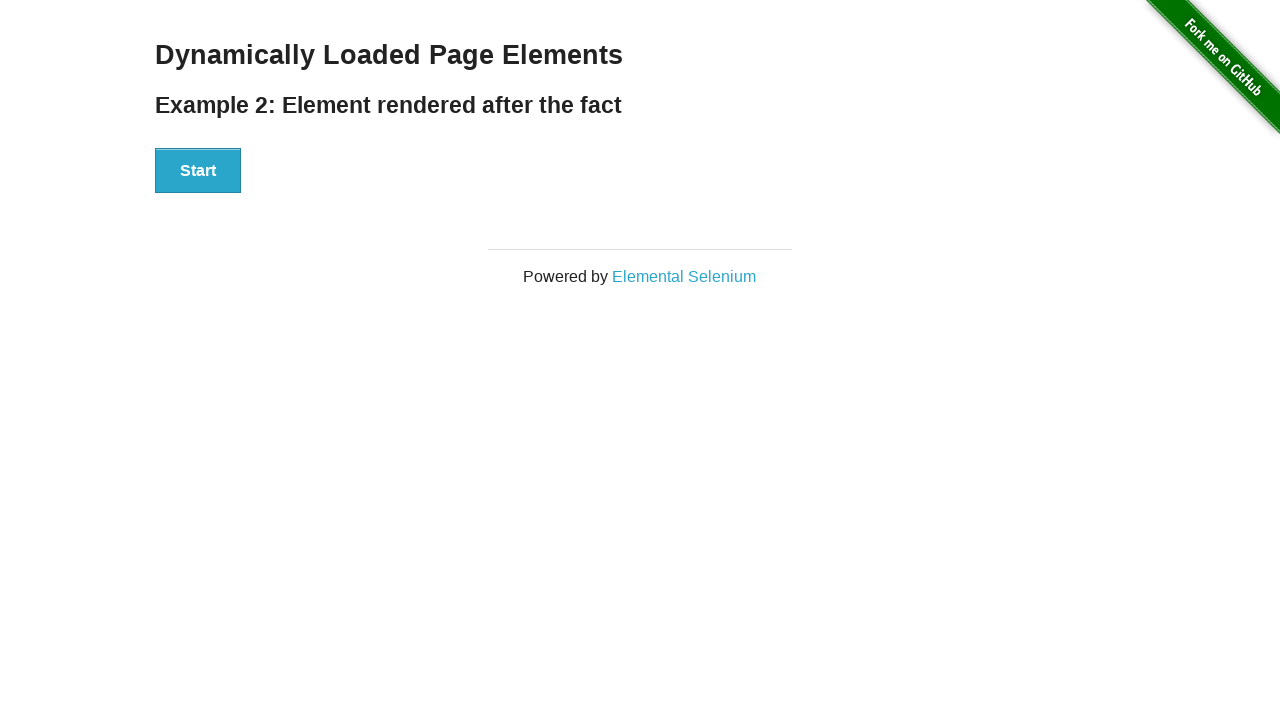

Navigated to dynamic loading page
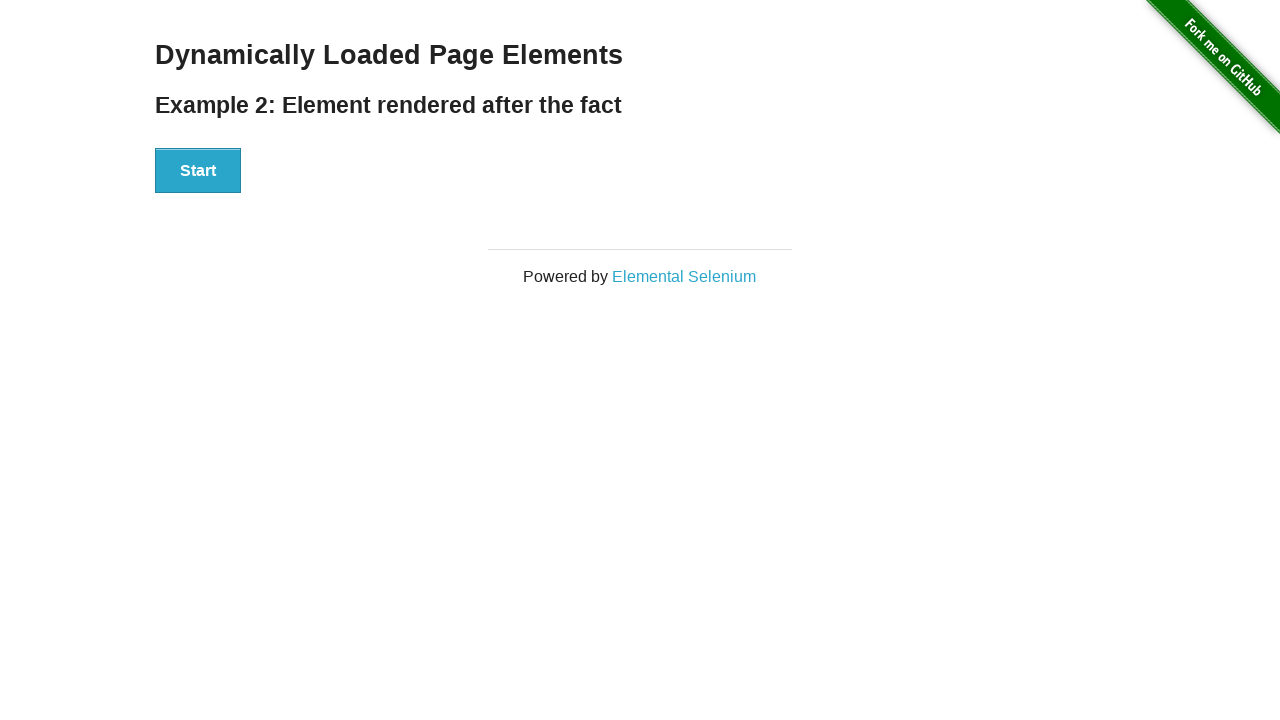

Clicked the start button at (198, 171) on div#start>button
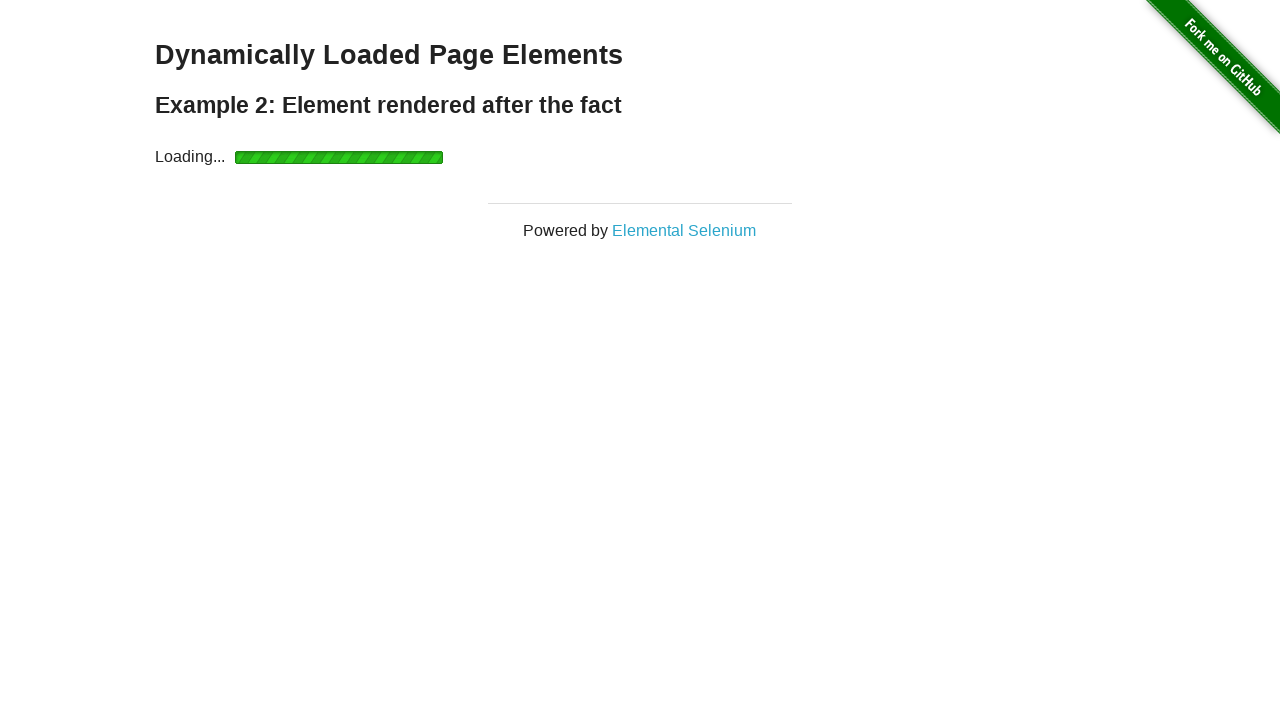

Waited for dynamically loaded finish element to appear
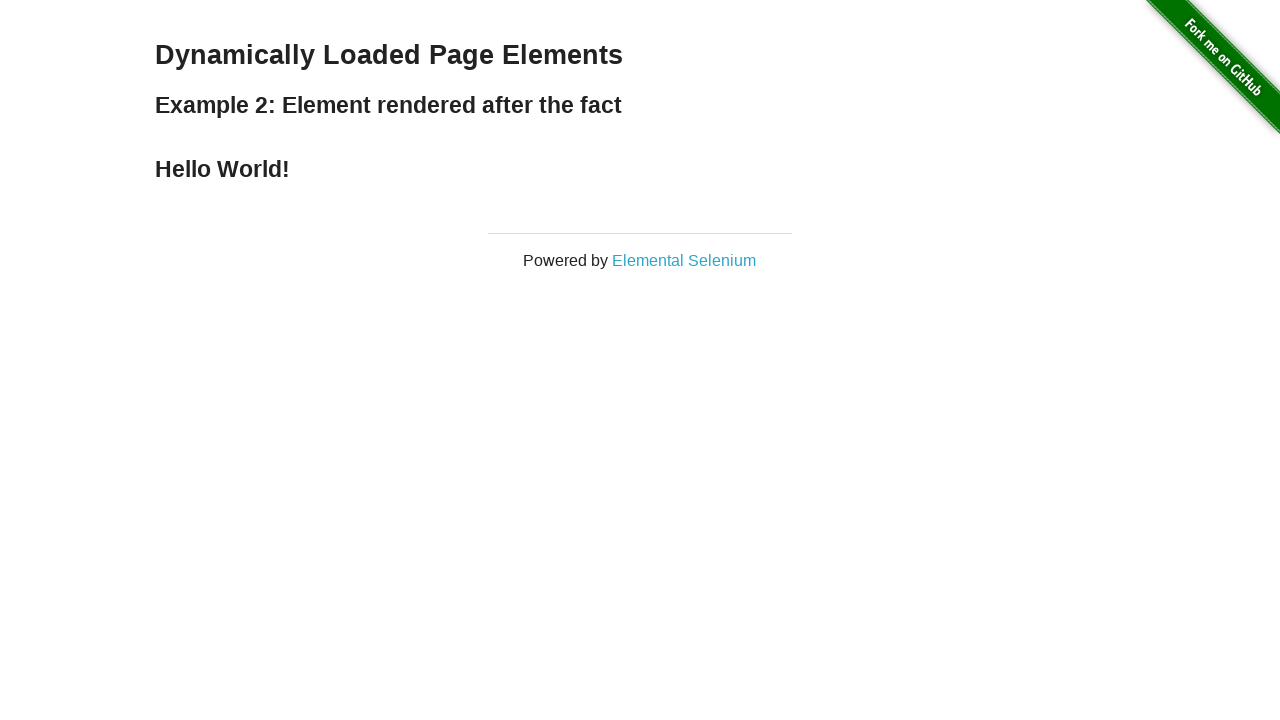

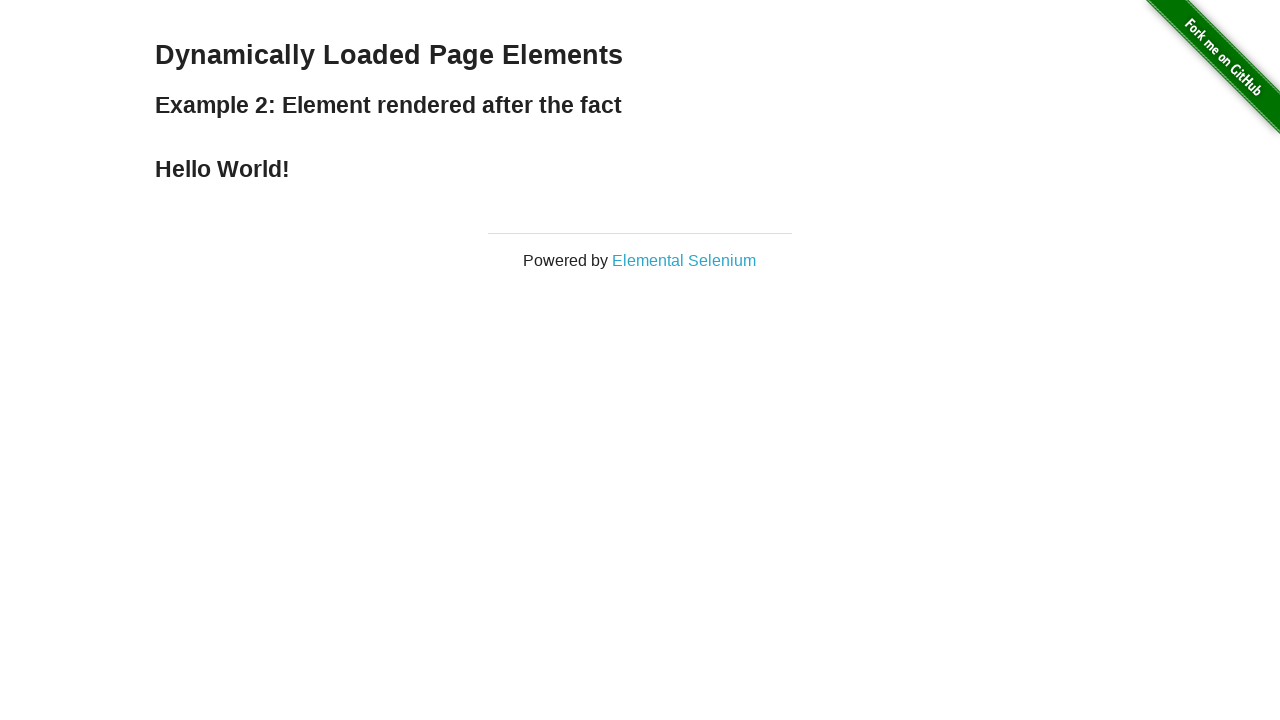